Tests double-click functionality on a button element by performing a double-click action and verifying the interaction

Starting URL: https://demoqa.com/buttons

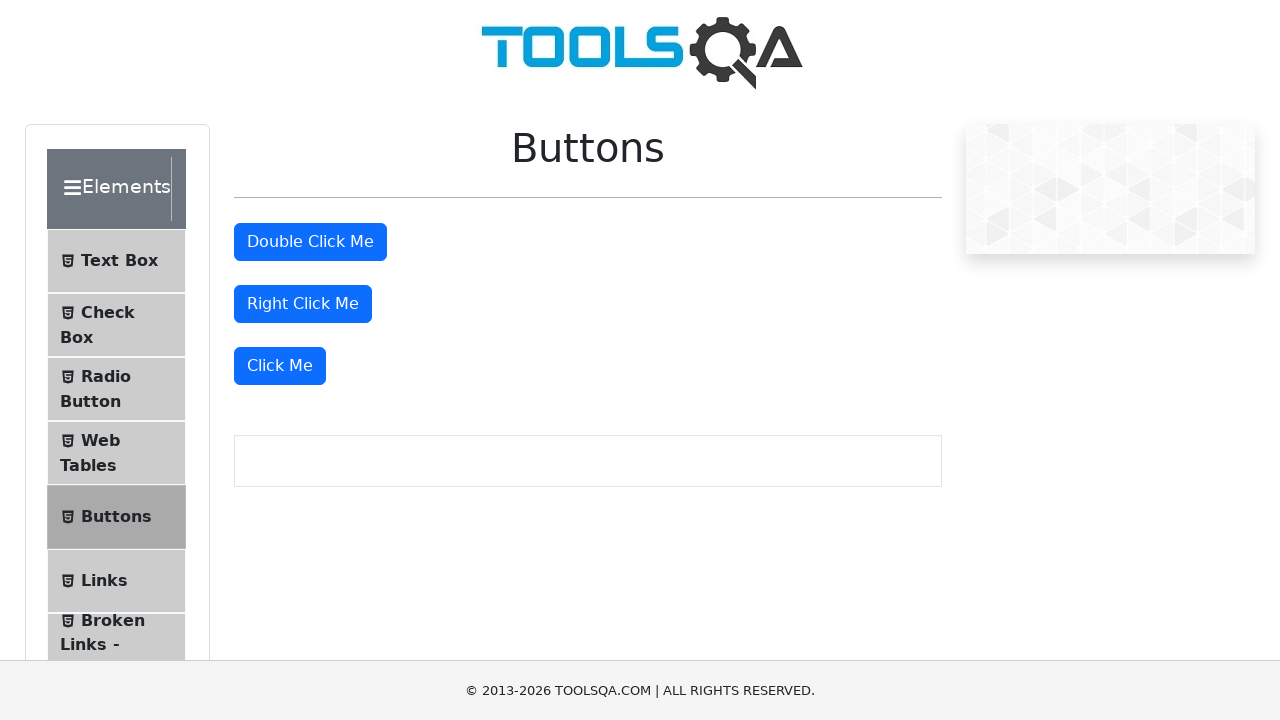

Double-clicked the double click button at (310, 242) on #doubleClickBtn
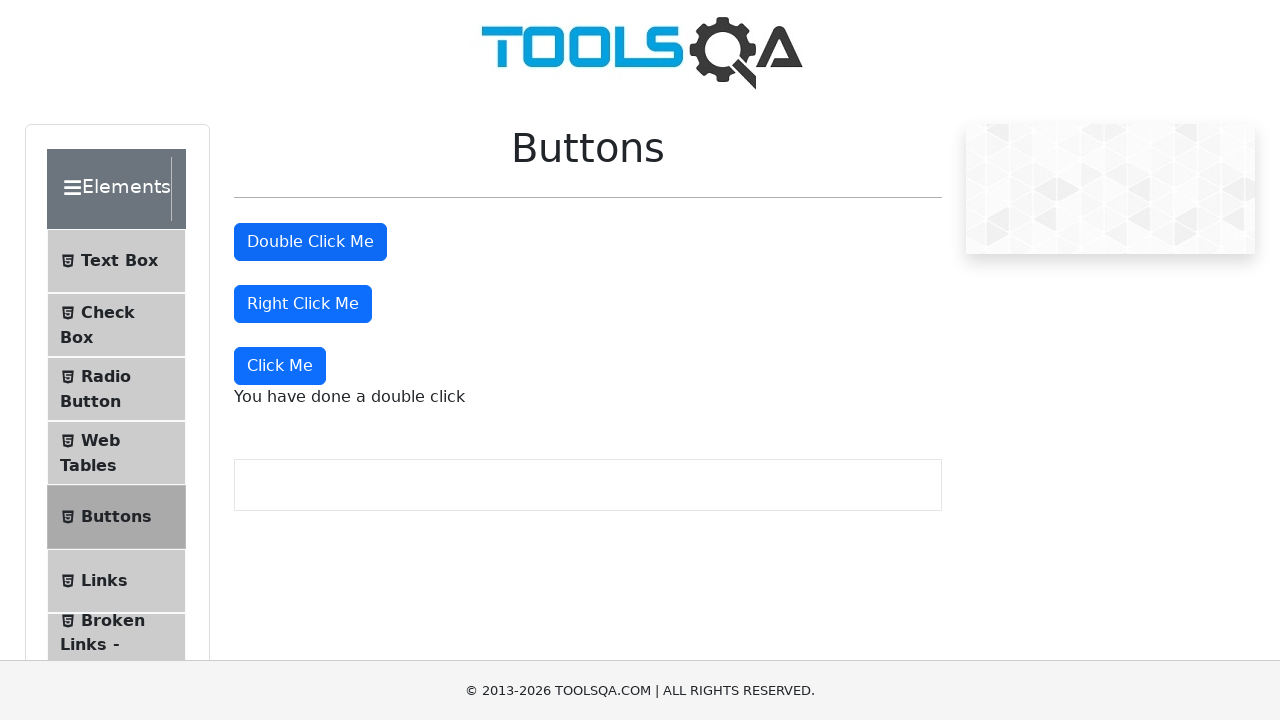

Double-click message appeared on the page
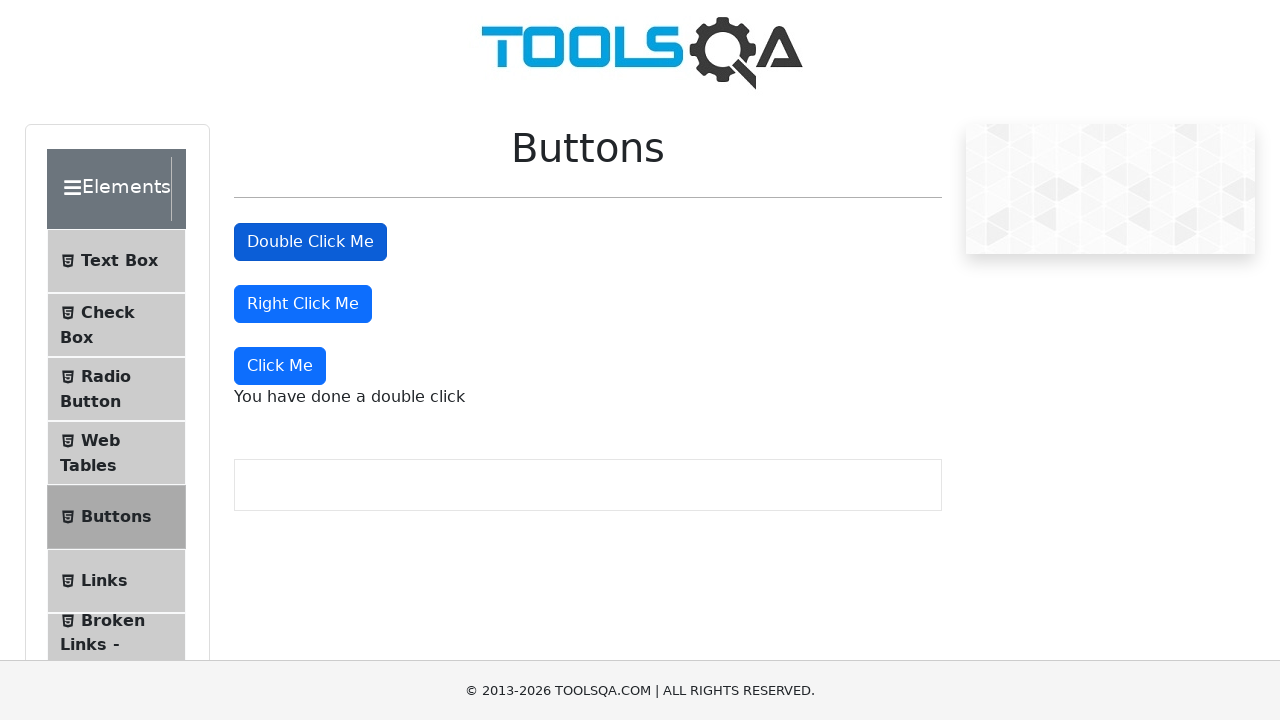

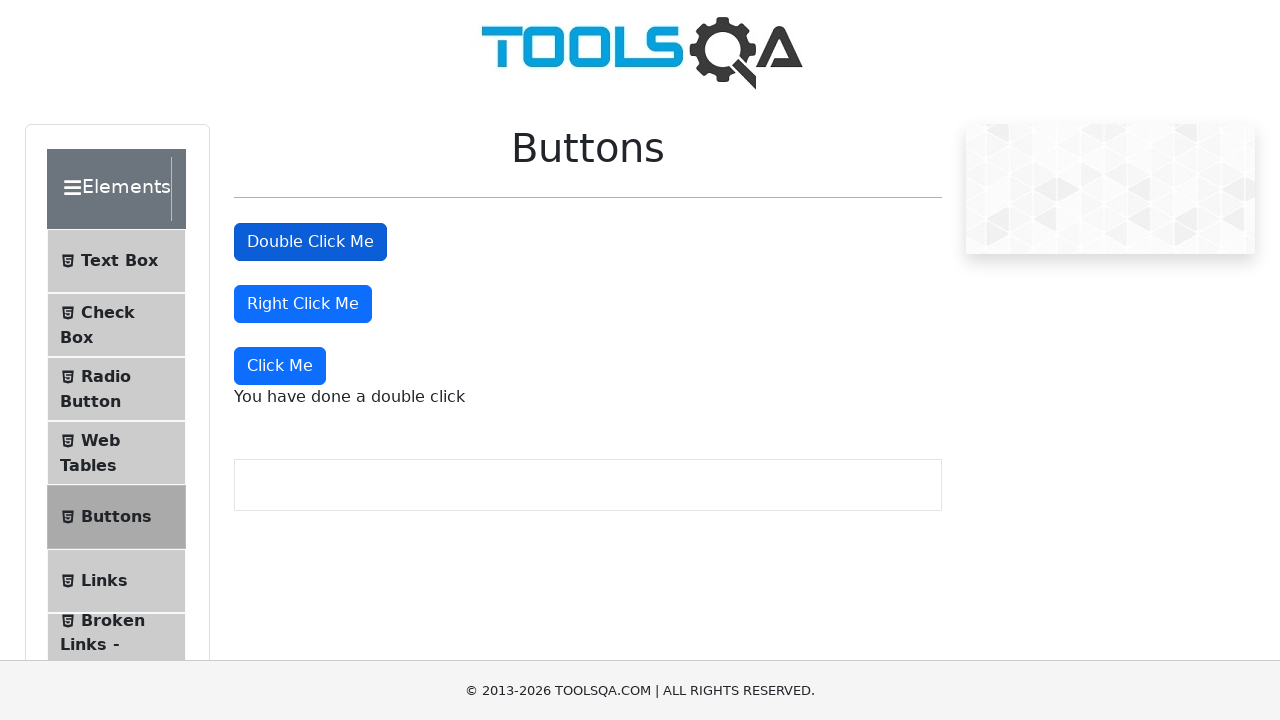